Hovers over the Contribute button and clicks on the CLA menu item

Starting URL: https://jqueryui.com/

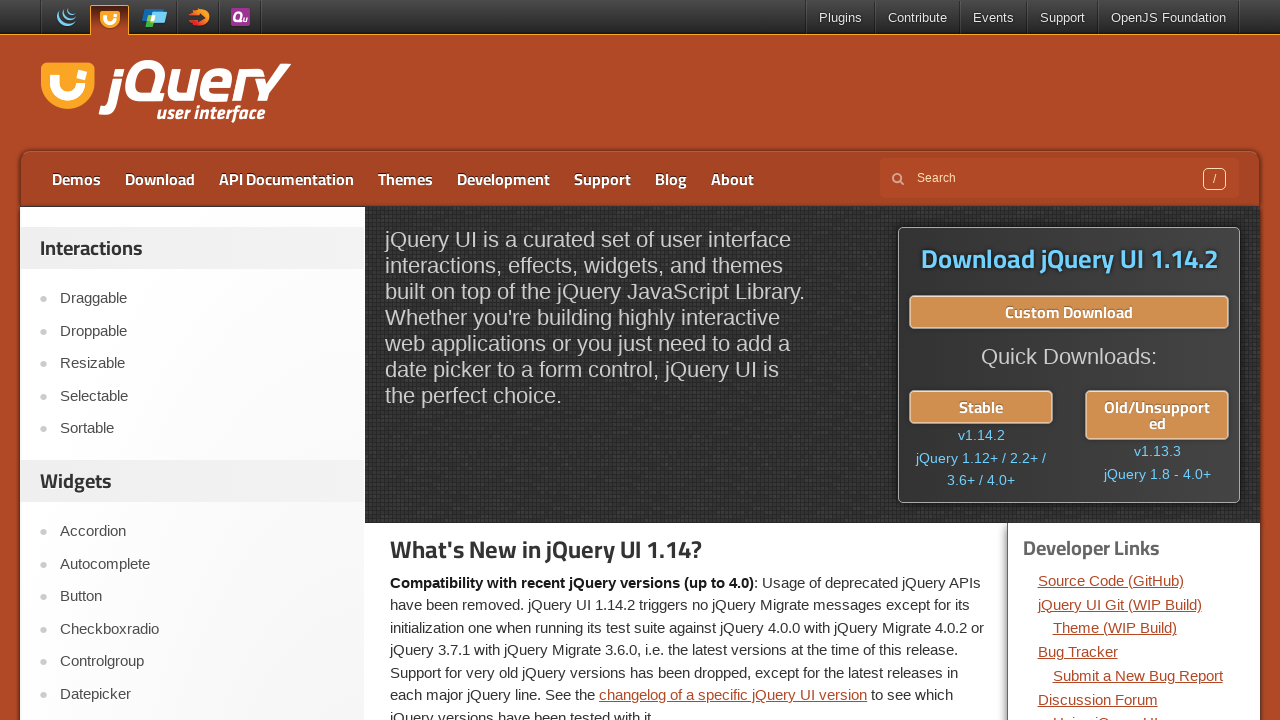

Hovered over the Contribute button at (918, 18) on xpath=//a[text()='Contribute']
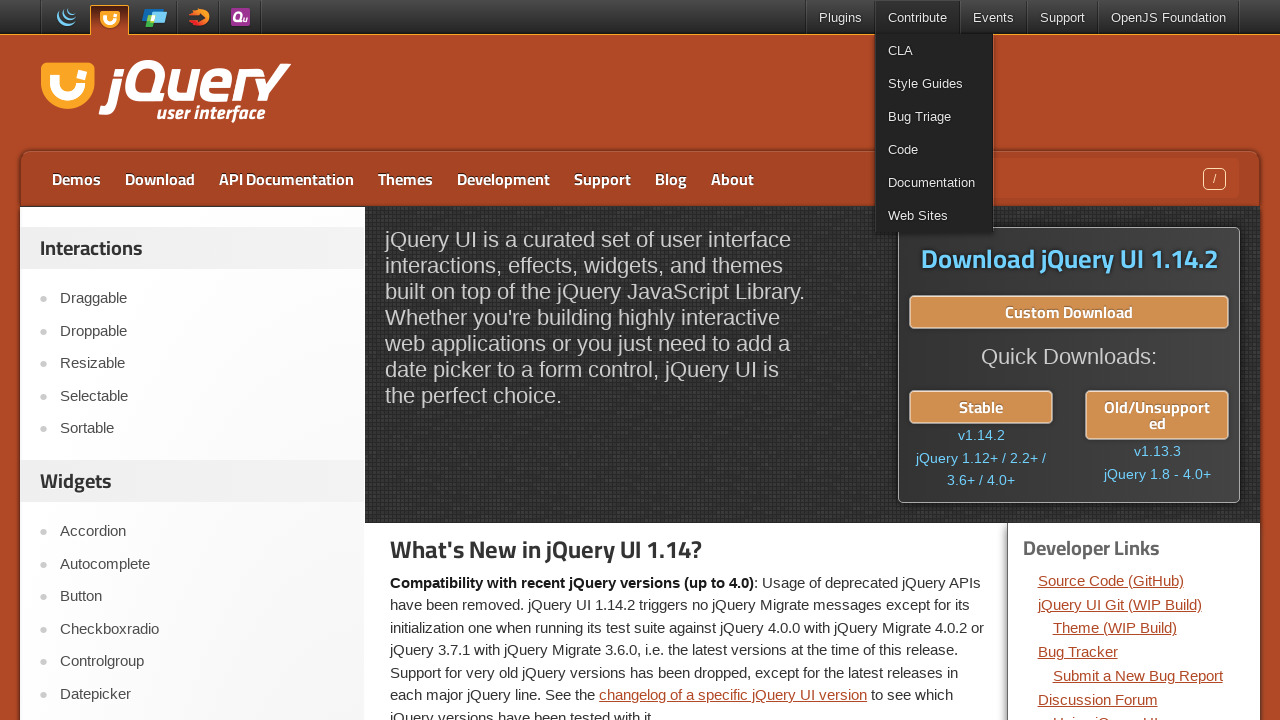

Clicked on the CLA menu item at (934, 50) on xpath=//a[text()='CLA']
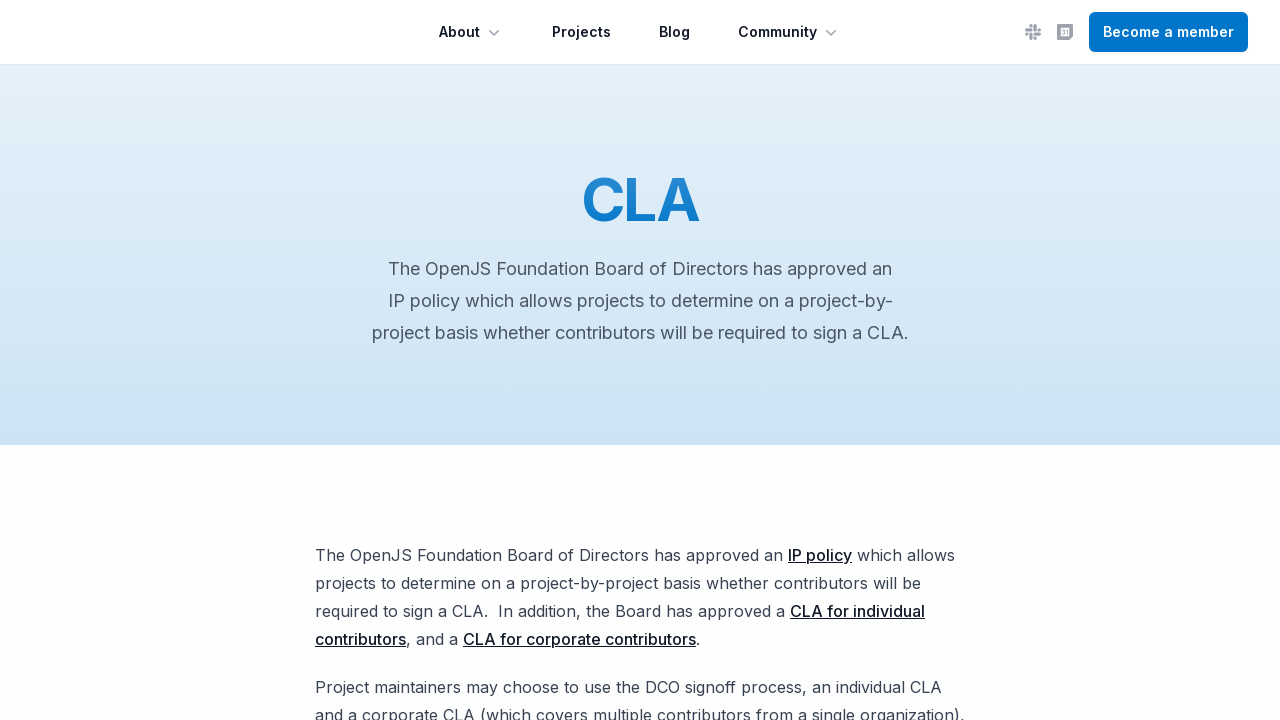

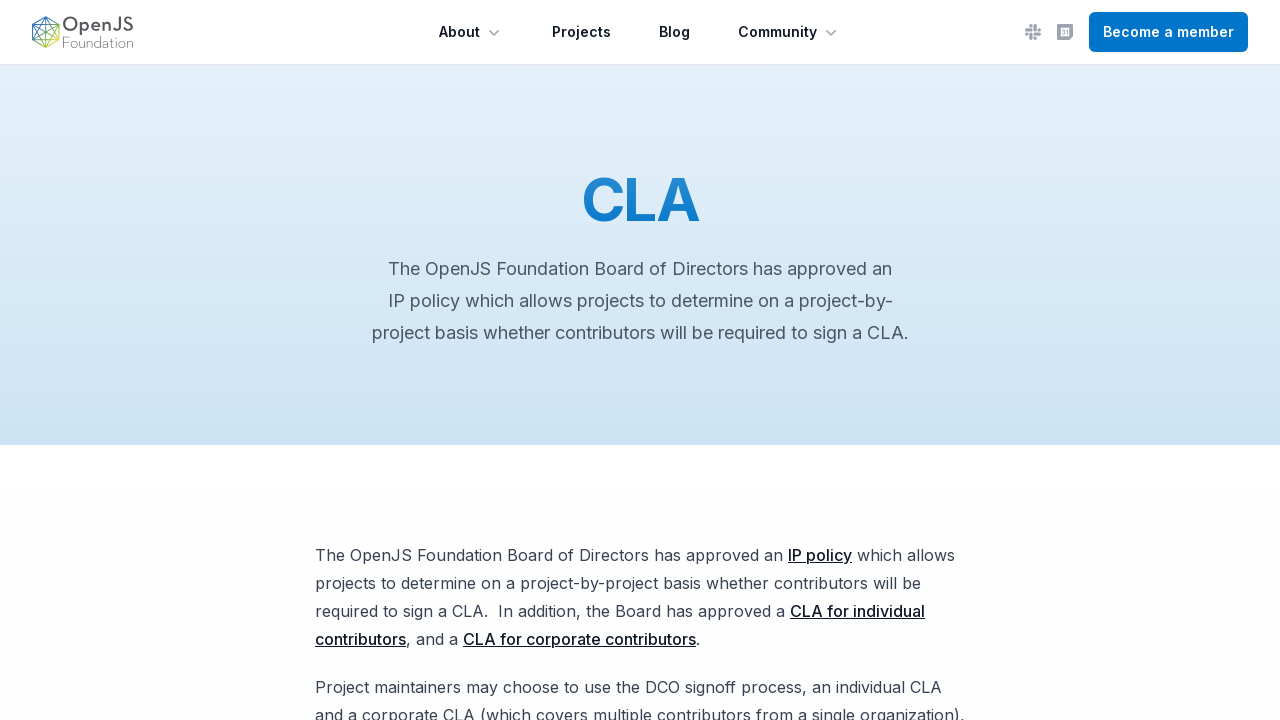